Tests confirm and prompt dialogs by dismissing a confirm dialog and accepting a prompt dialog with input

Starting URL: https://demoqa.com/alerts

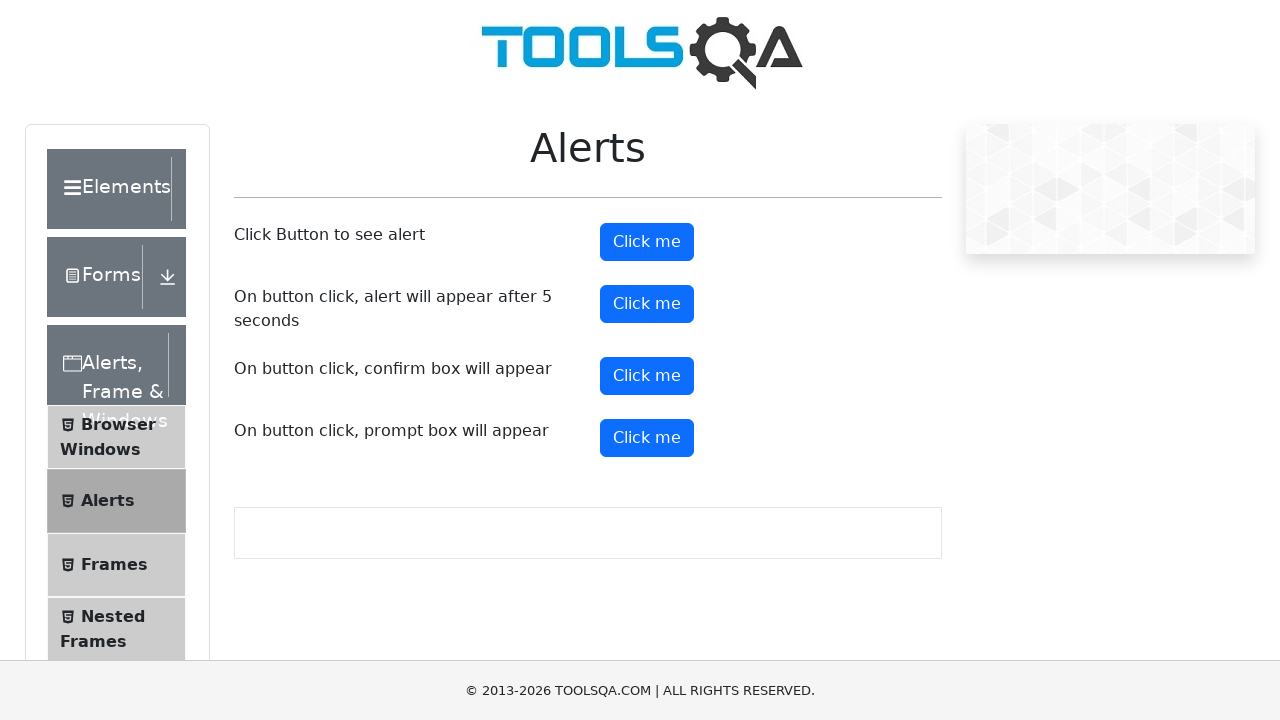

Set up dialog handler to dismiss confirm dialog
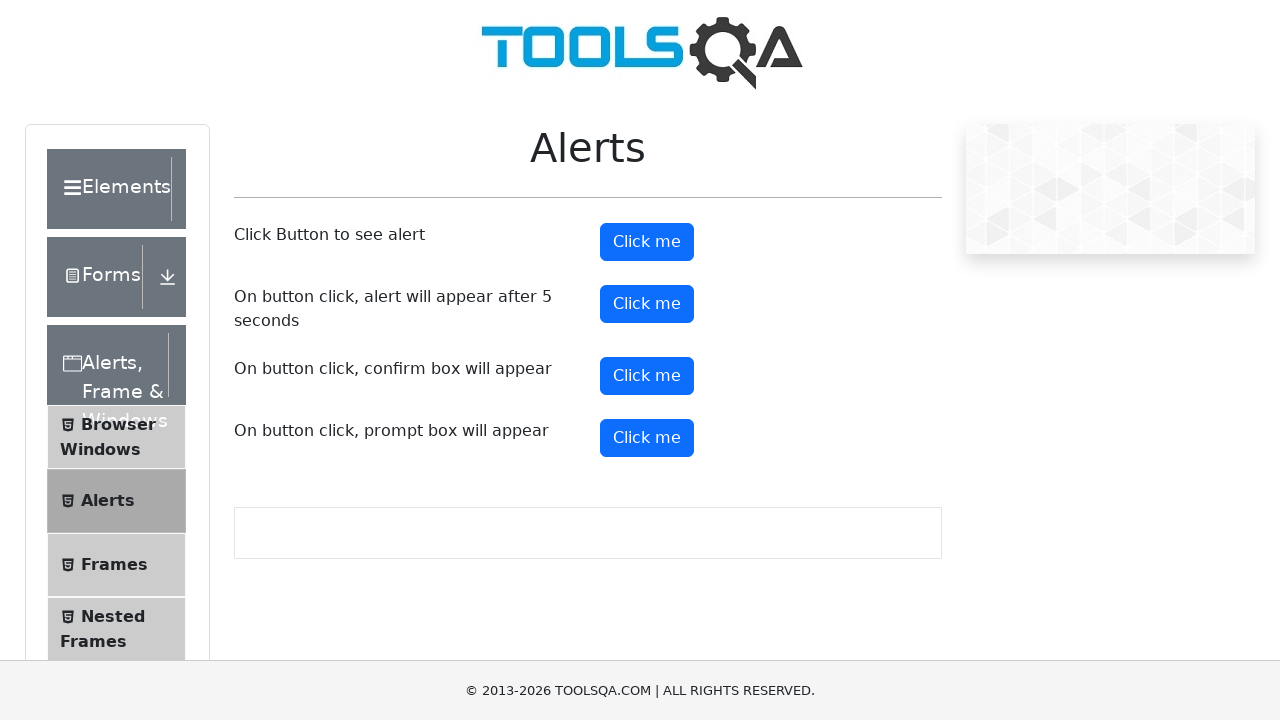

Clicked confirm button to trigger confirm dialog at (647, 376) on #confirmButton
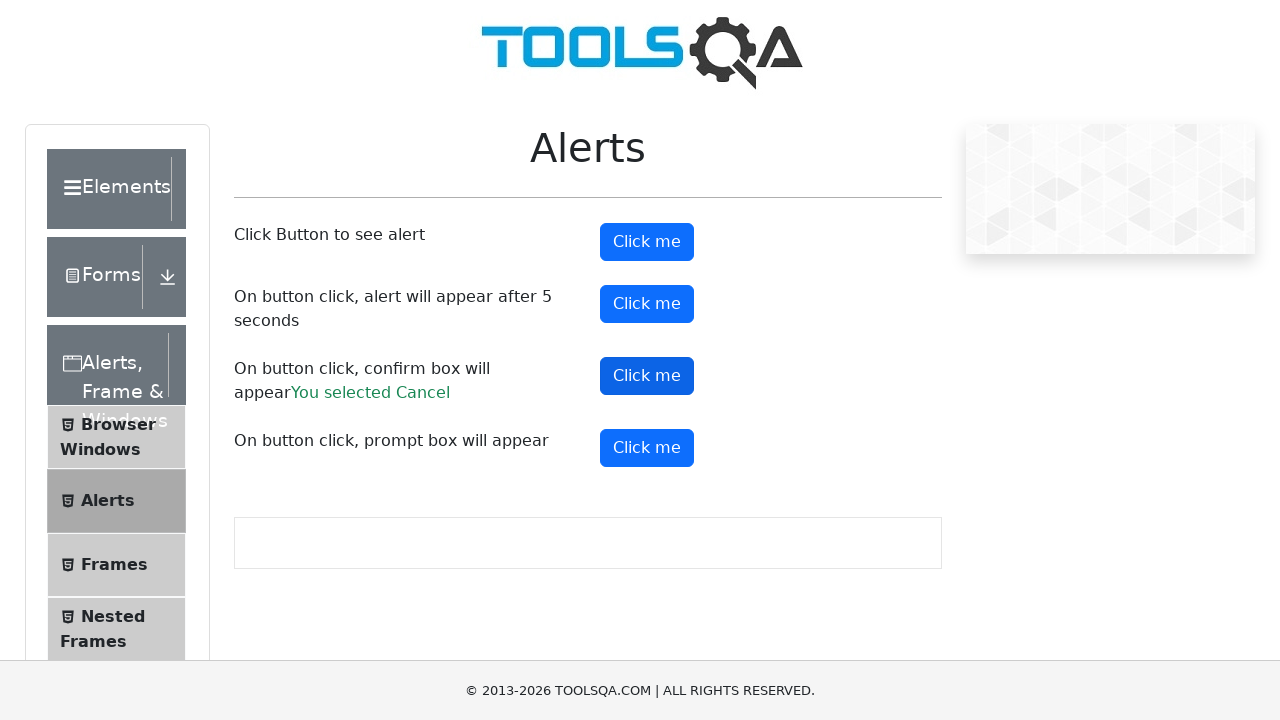

Verified confirm dialog was dismissed with 'You selected Cancel' result
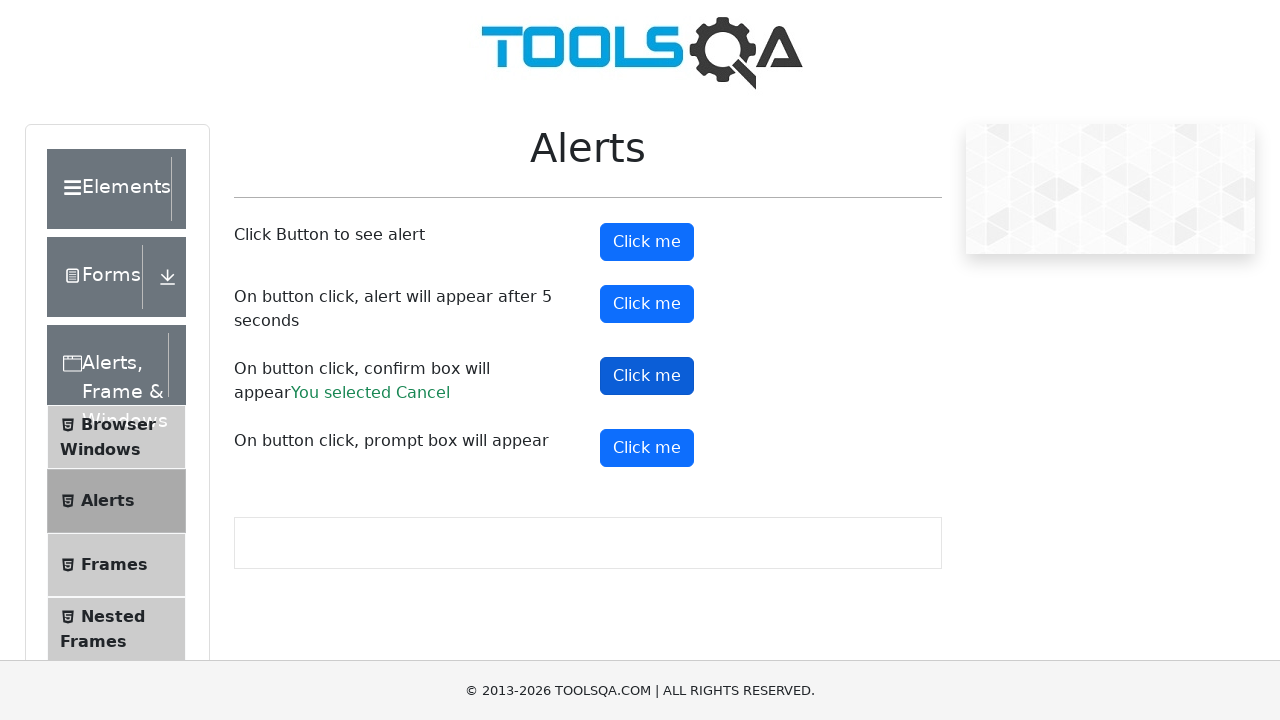

Set up dialog handler to accept prompt dialog with input 'K'
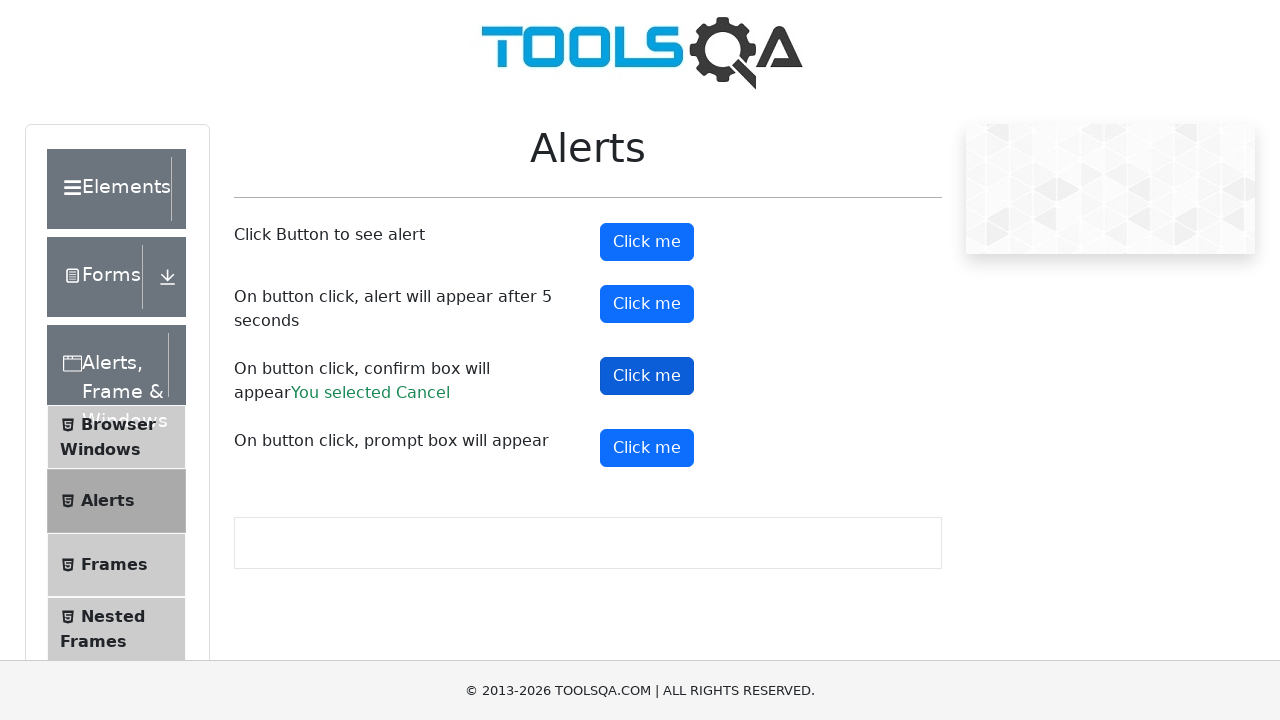

Clicked prompt button to trigger prompt dialog at (647, 448) on #promtButton
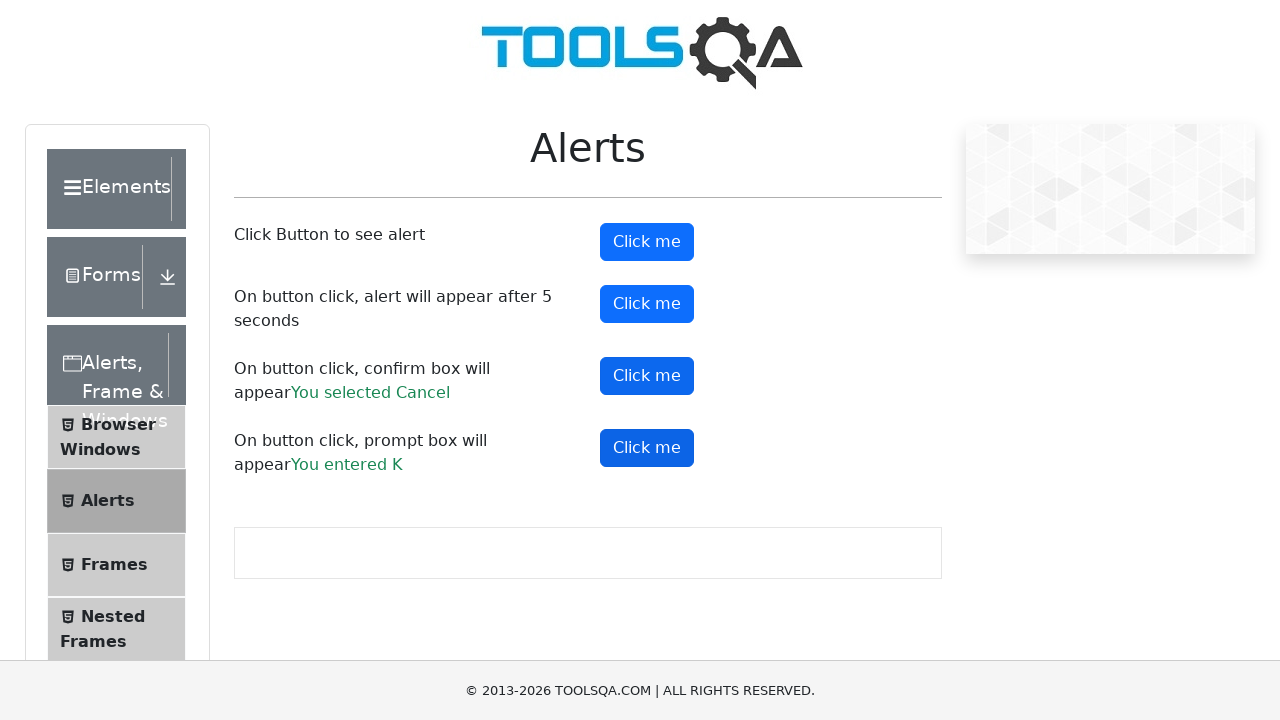

Verified prompt dialog accepted with input 'K' and result displayed
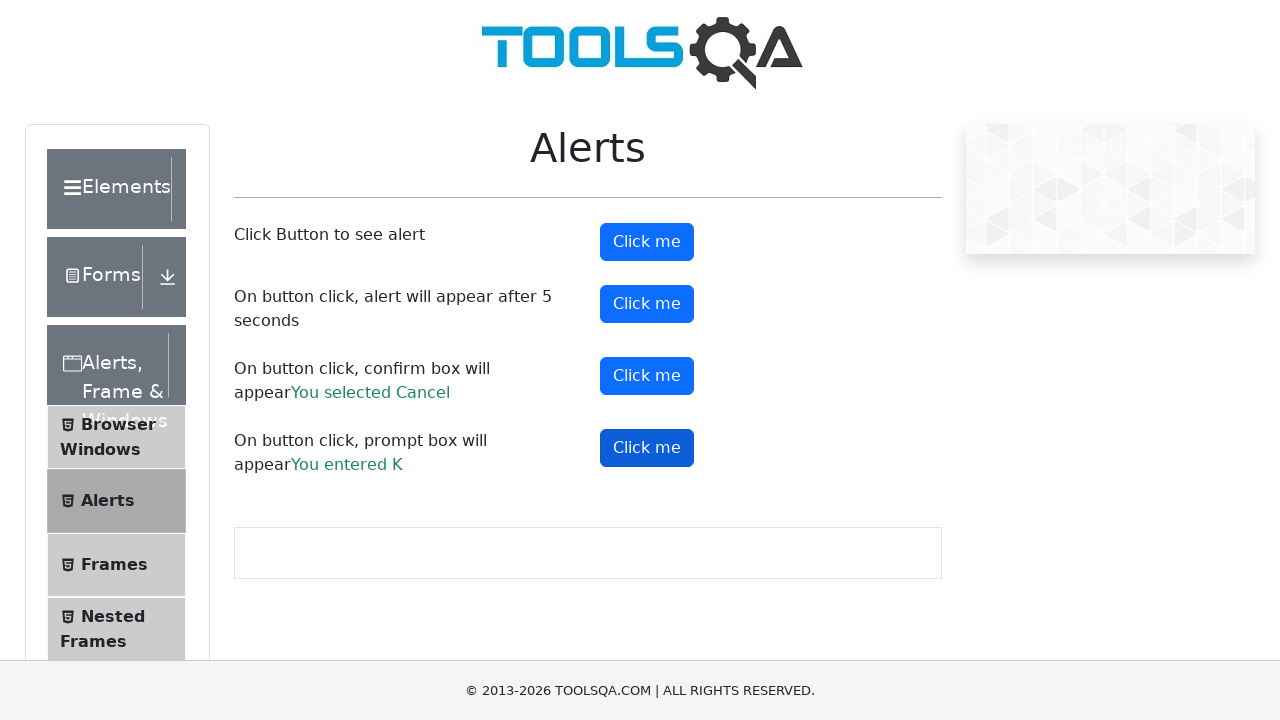

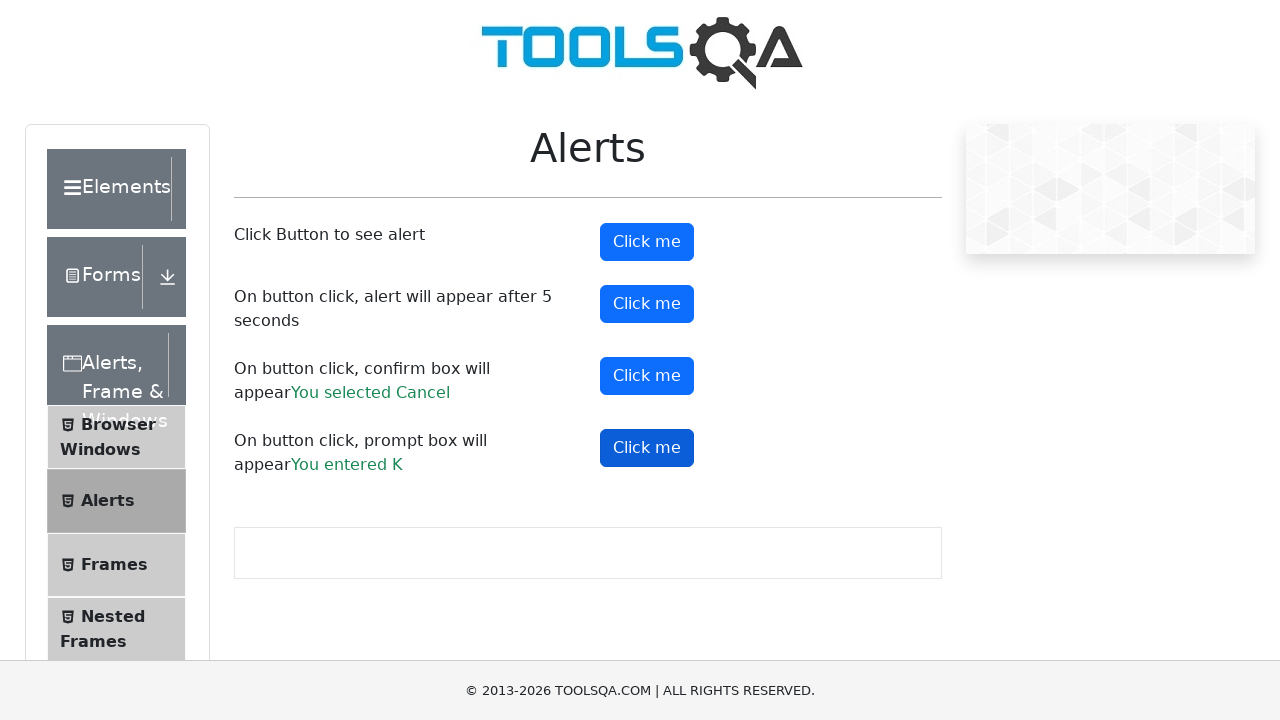